Tests radio button functionality on jQuery UI demo page by switching to iframe and clicking a radio button, then verifying it becomes selected

Starting URL: https://jqueryui.com/checkboxradio/

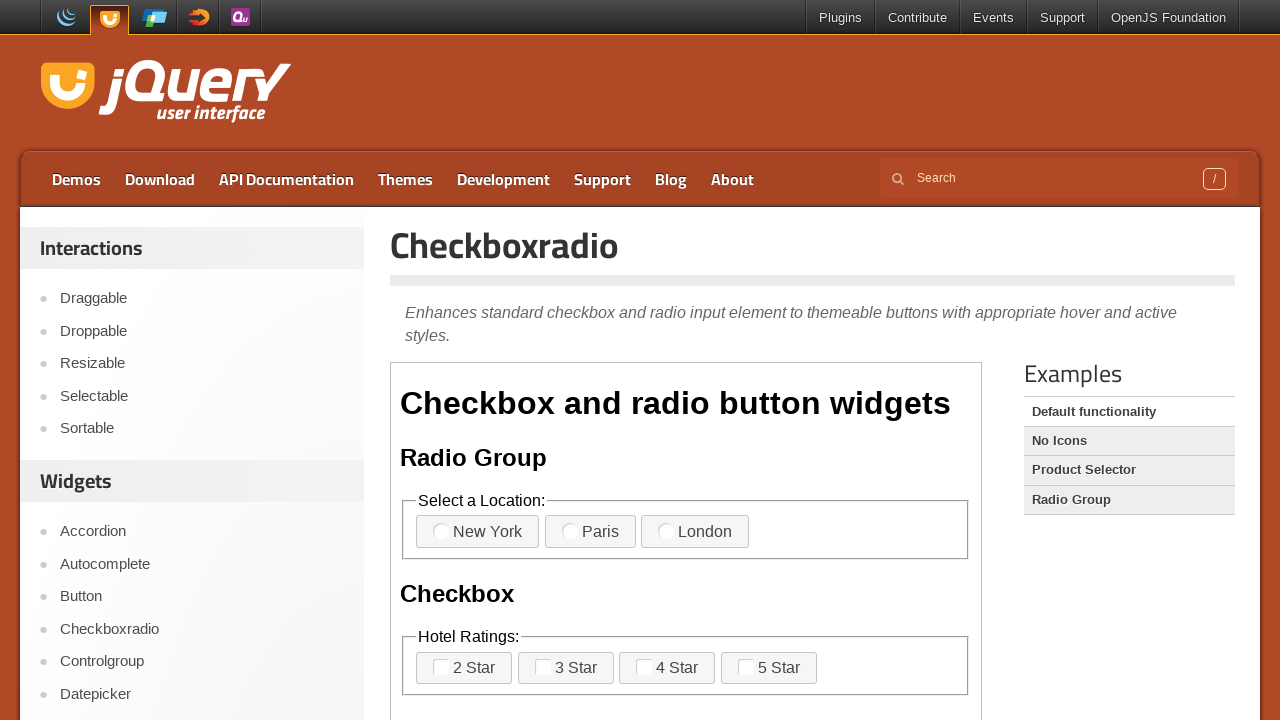

Located the demo iframe for radio button testing
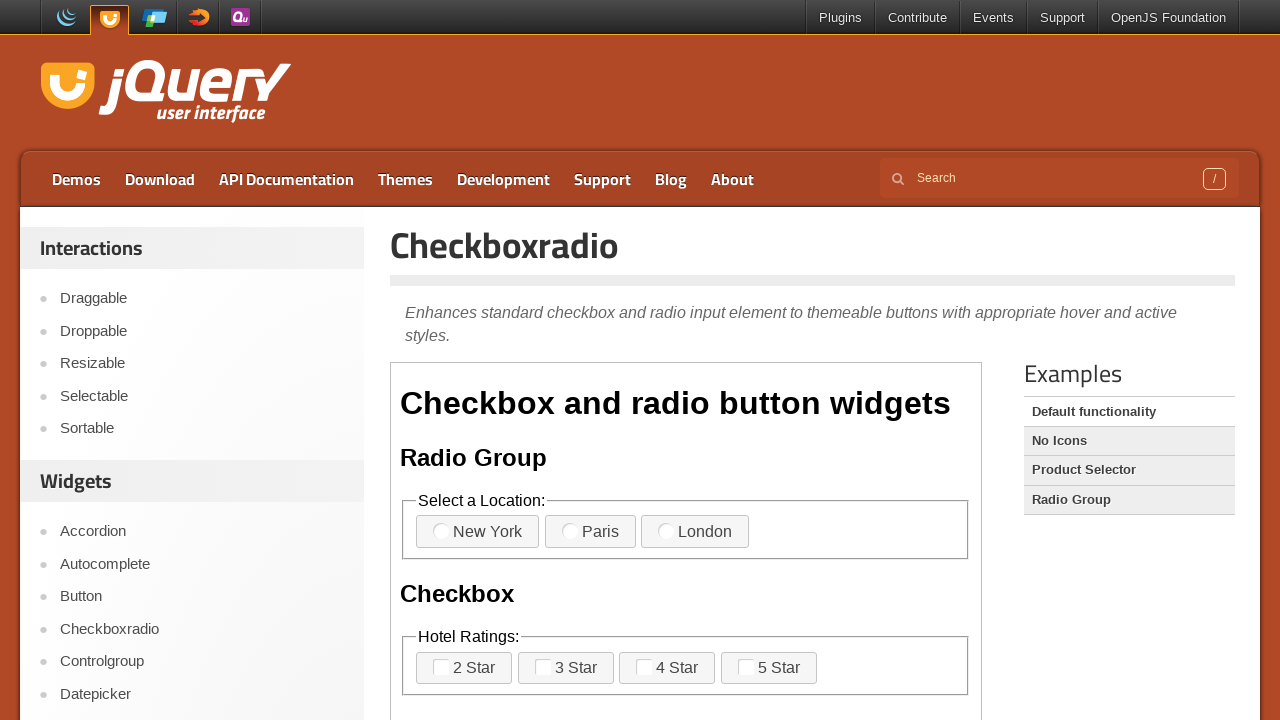

Clicked the first radio button at (478, 532) on .demo-frame >> internal:control=enter-frame >> label:has(.ui-checkboxradio-icon-
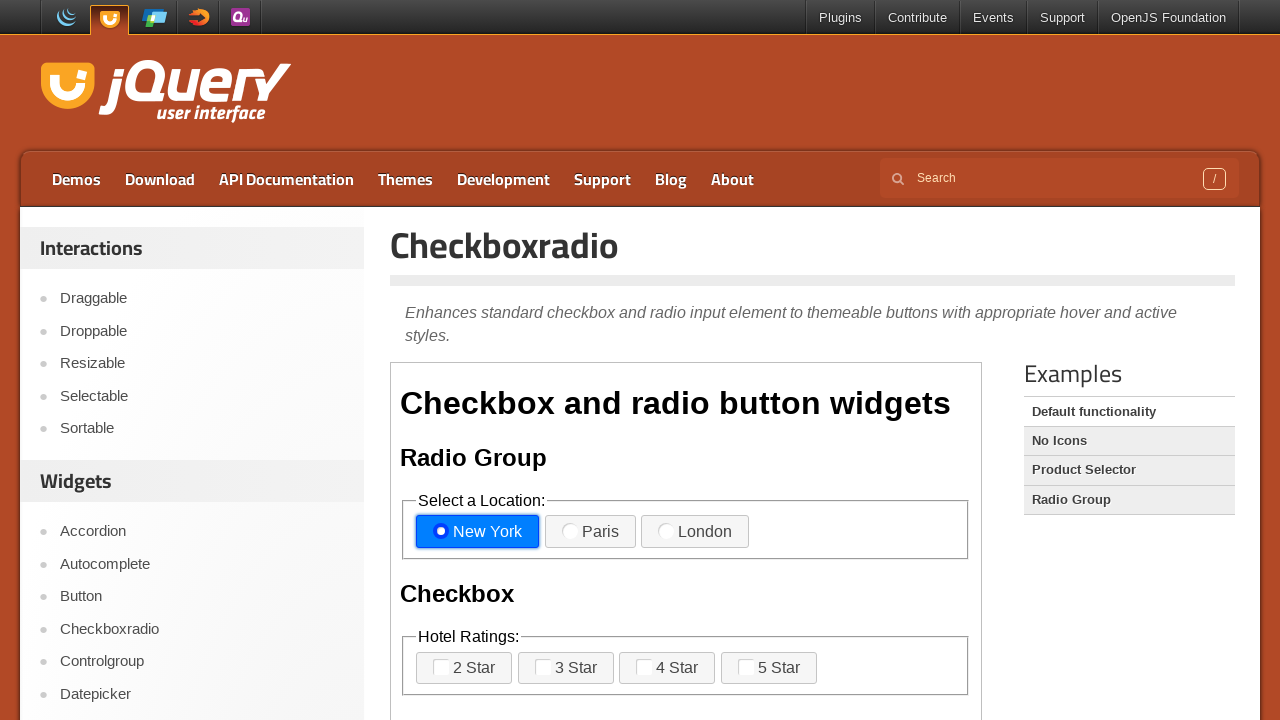

Located the radio button label for verification
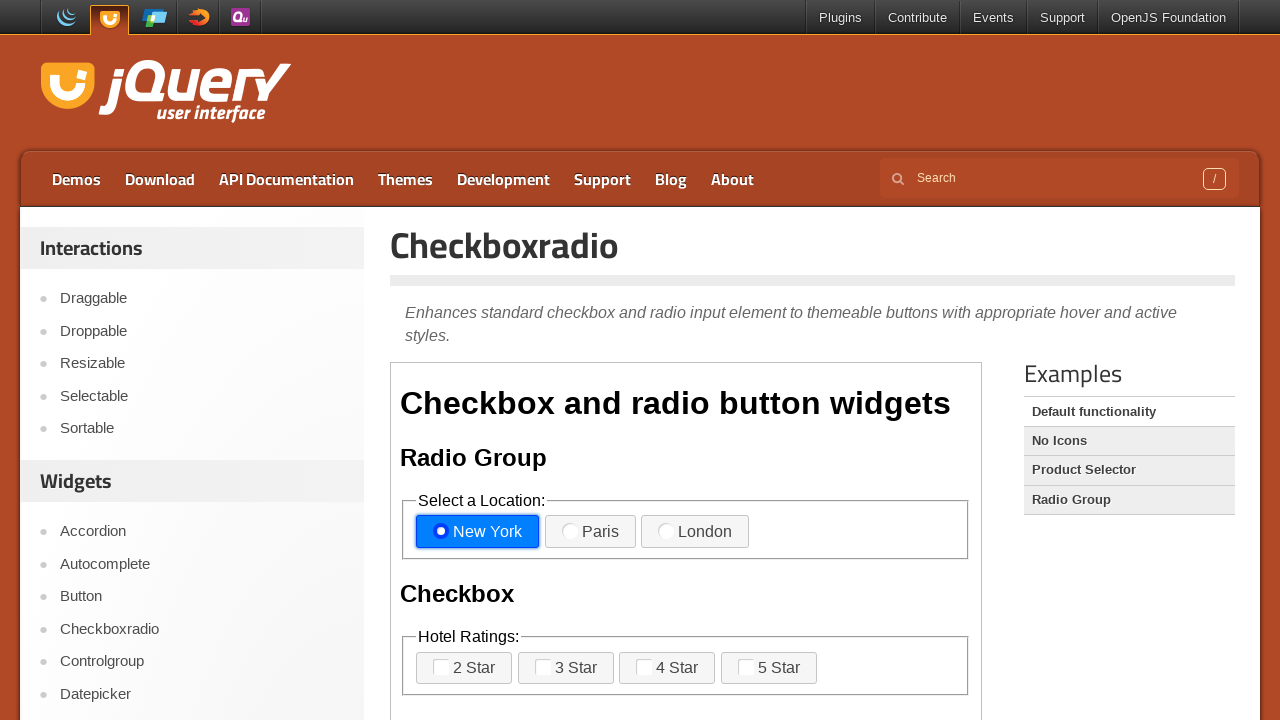

Retrieved class attribute: ui-checkboxradio-label ui-corner-all ui-button ui-widget ui-checkboxradio-radio-label ui-state-focus ui-visual-focus ui-checkboxradio-checked ui-state-active
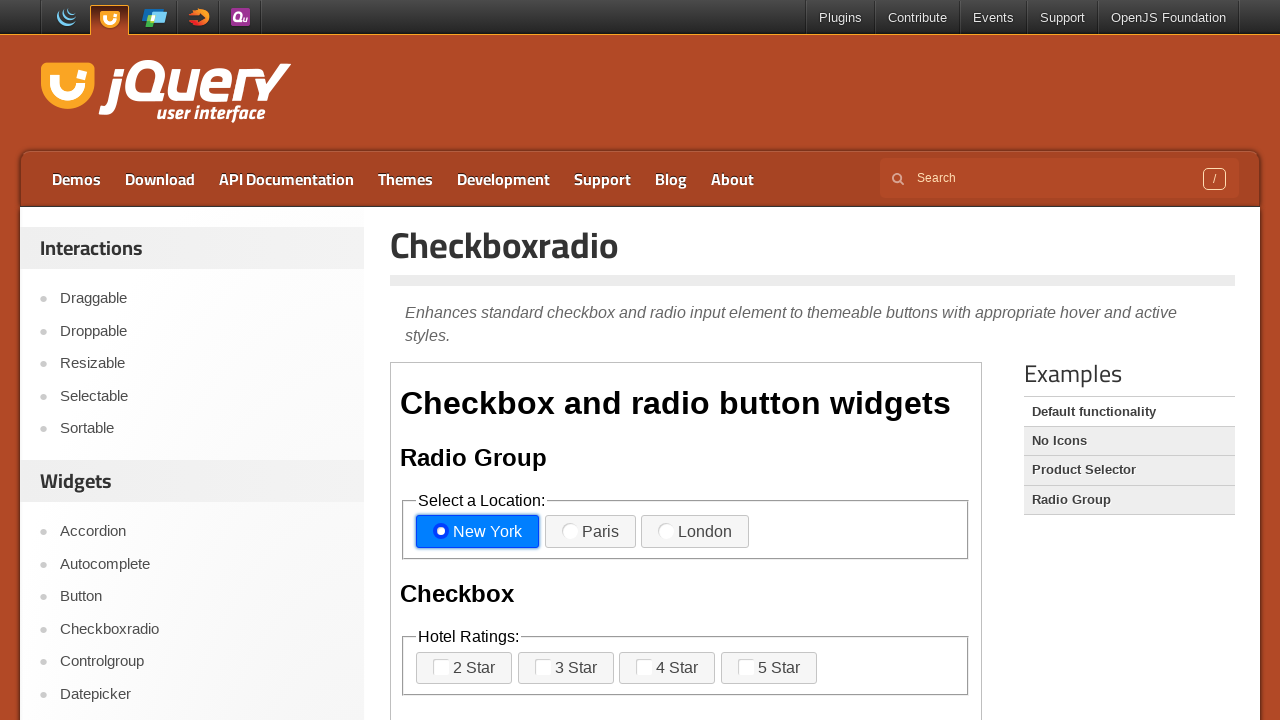

Verified radio button is selected with correct class
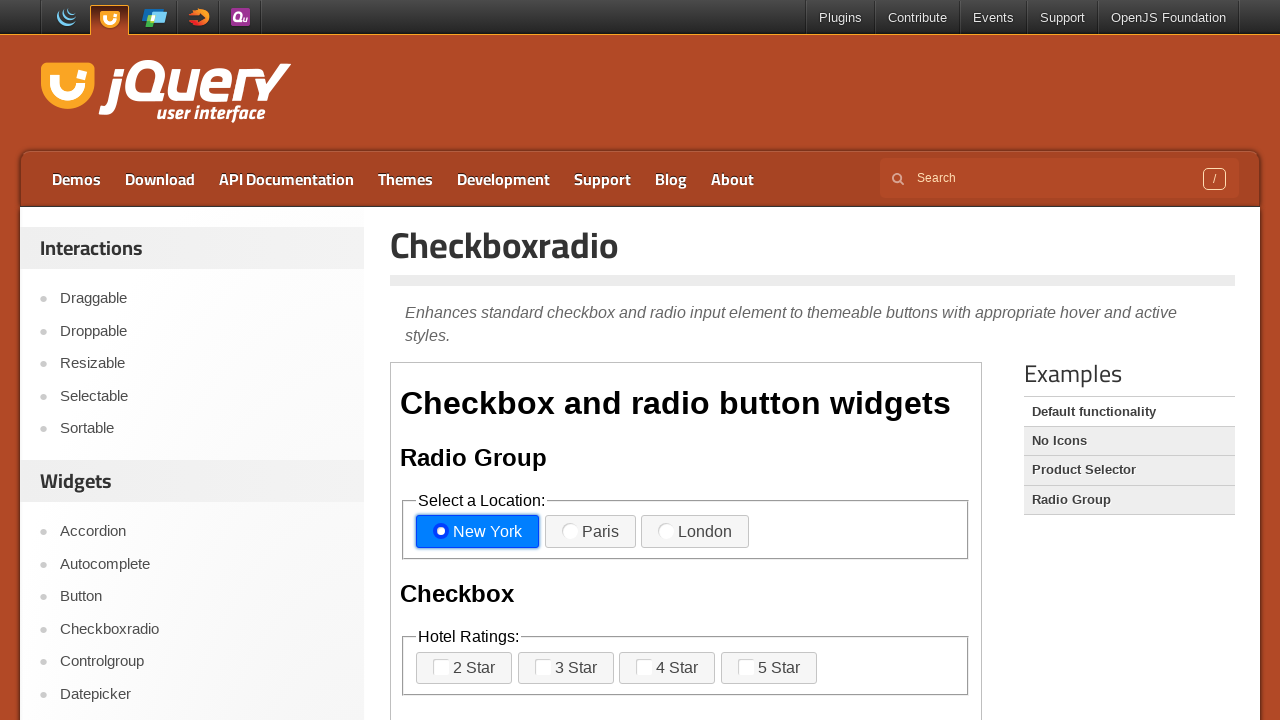

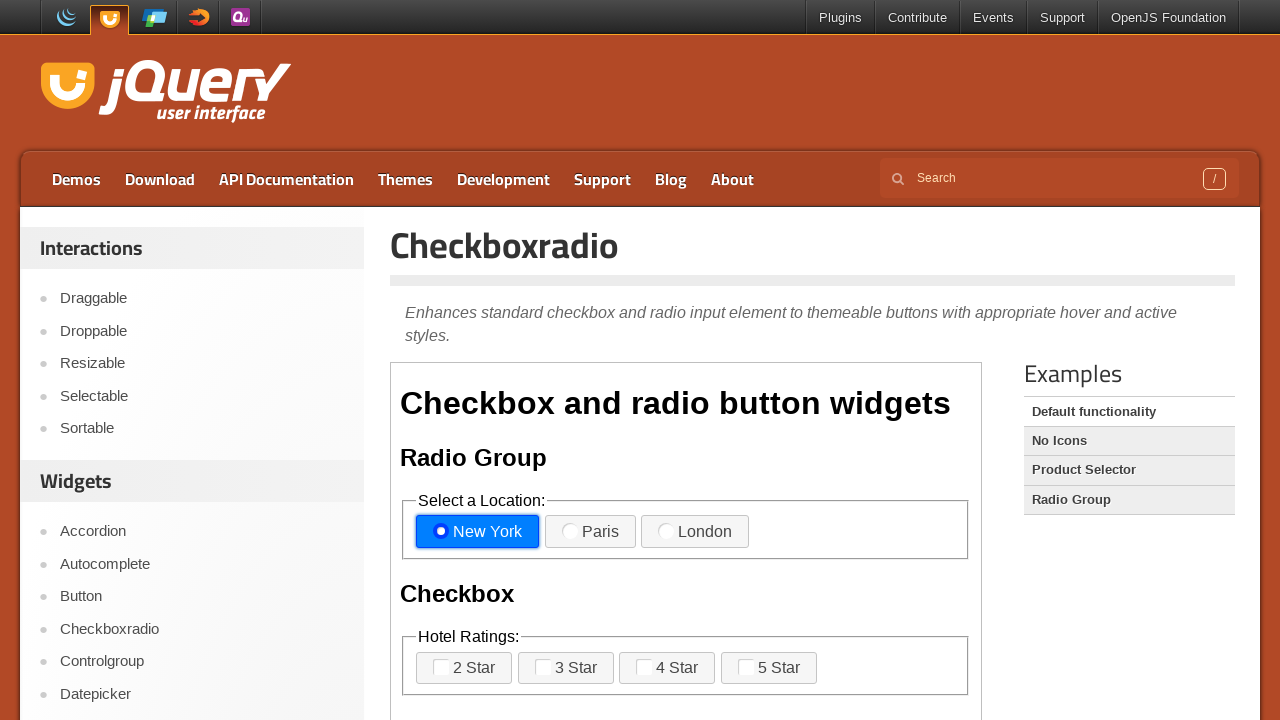